Tests editing a todo item by double-clicking, modifying text, and pressing Enter

Starting URL: https://demo.playwright.dev/todomvc

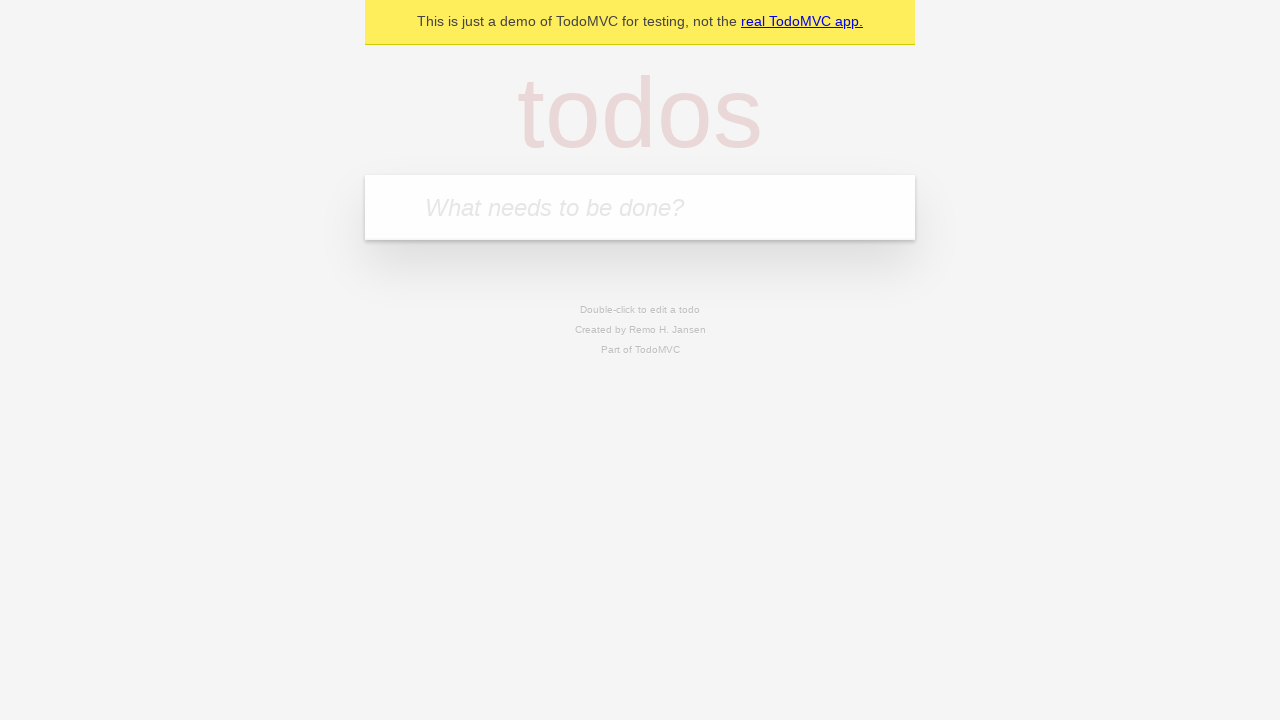

Filled todo input with 'buy some cheese' on internal:attr=[placeholder="What needs to be done?"i]
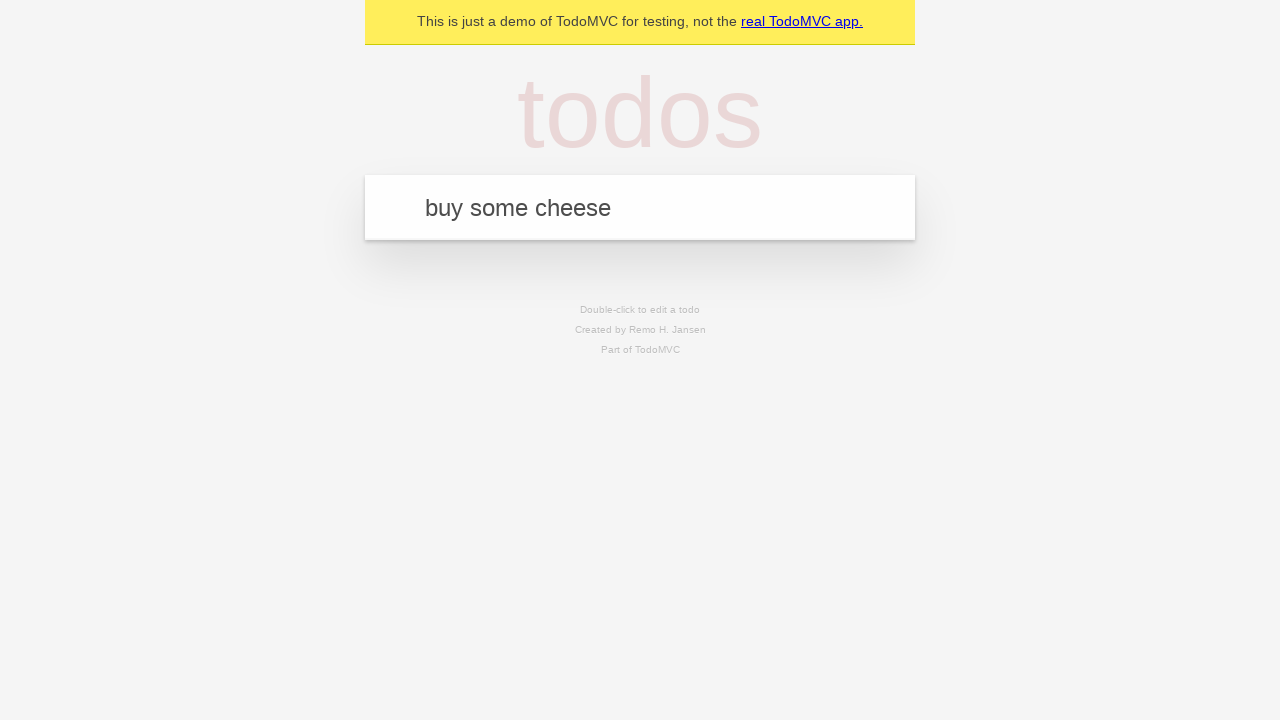

Pressed Enter to add first todo on internal:attr=[placeholder="What needs to be done?"i]
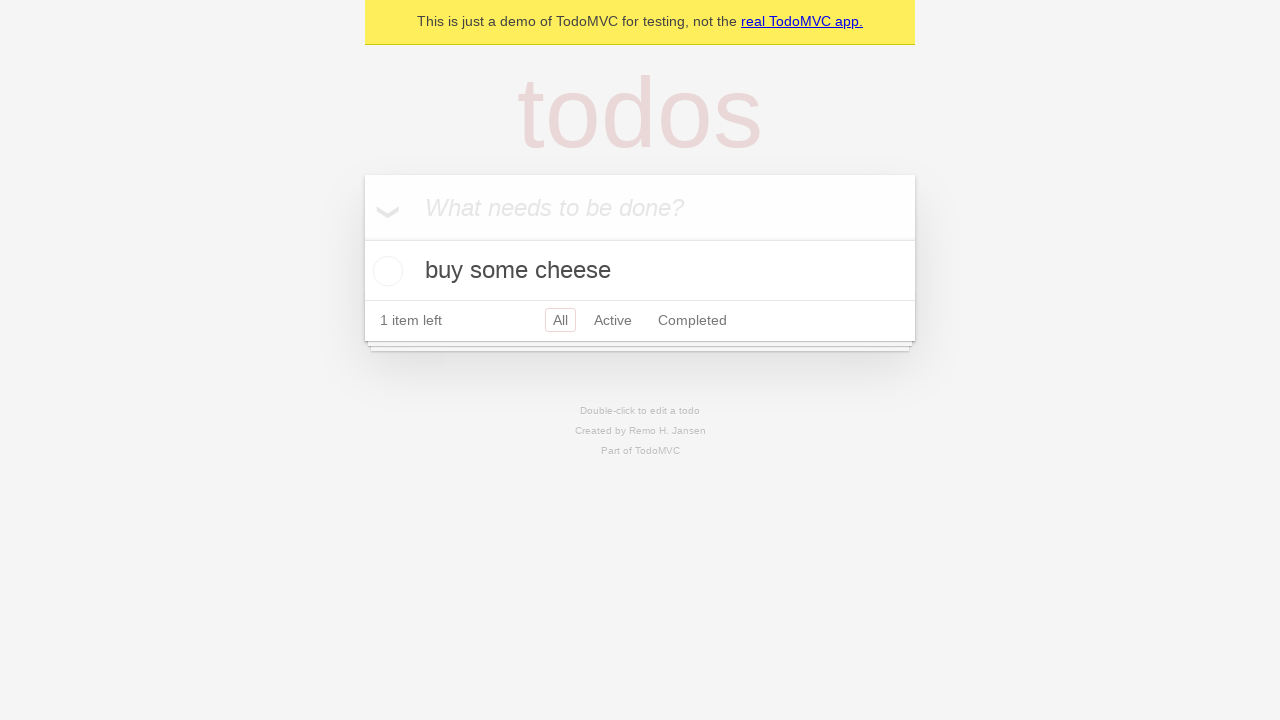

Filled todo input with 'feed the cat' on internal:attr=[placeholder="What needs to be done?"i]
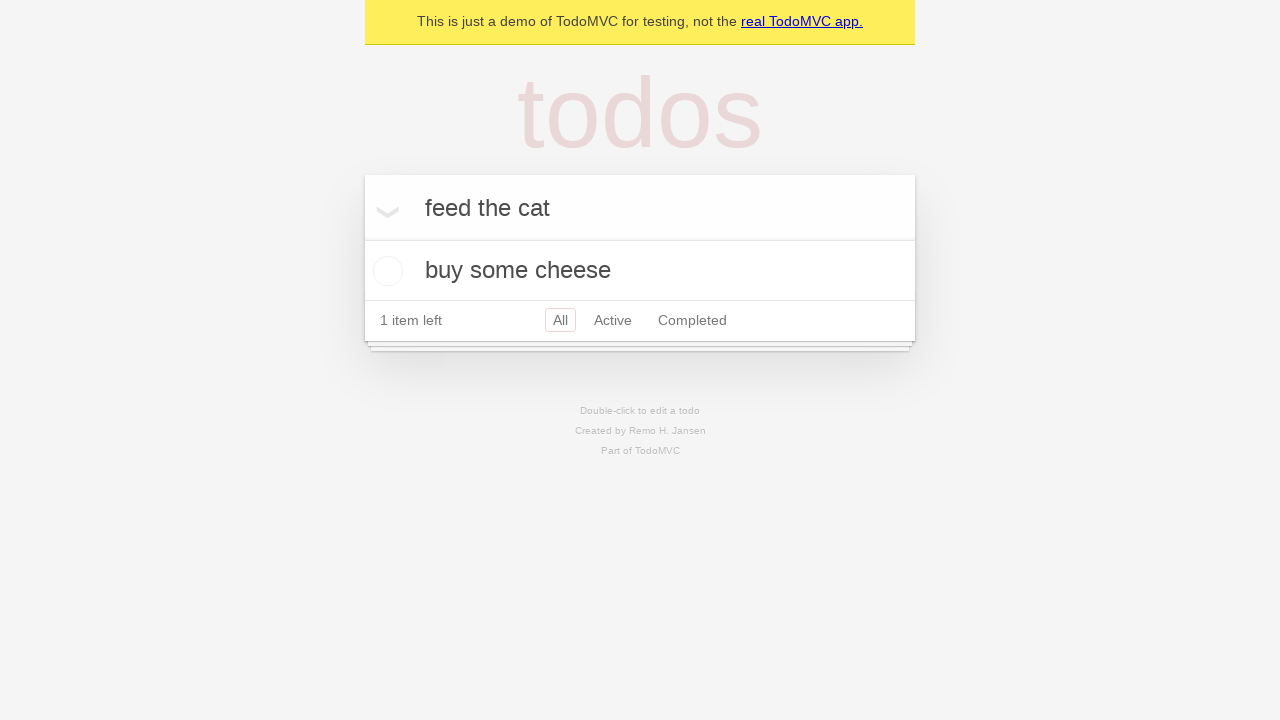

Pressed Enter to add second todo on internal:attr=[placeholder="What needs to be done?"i]
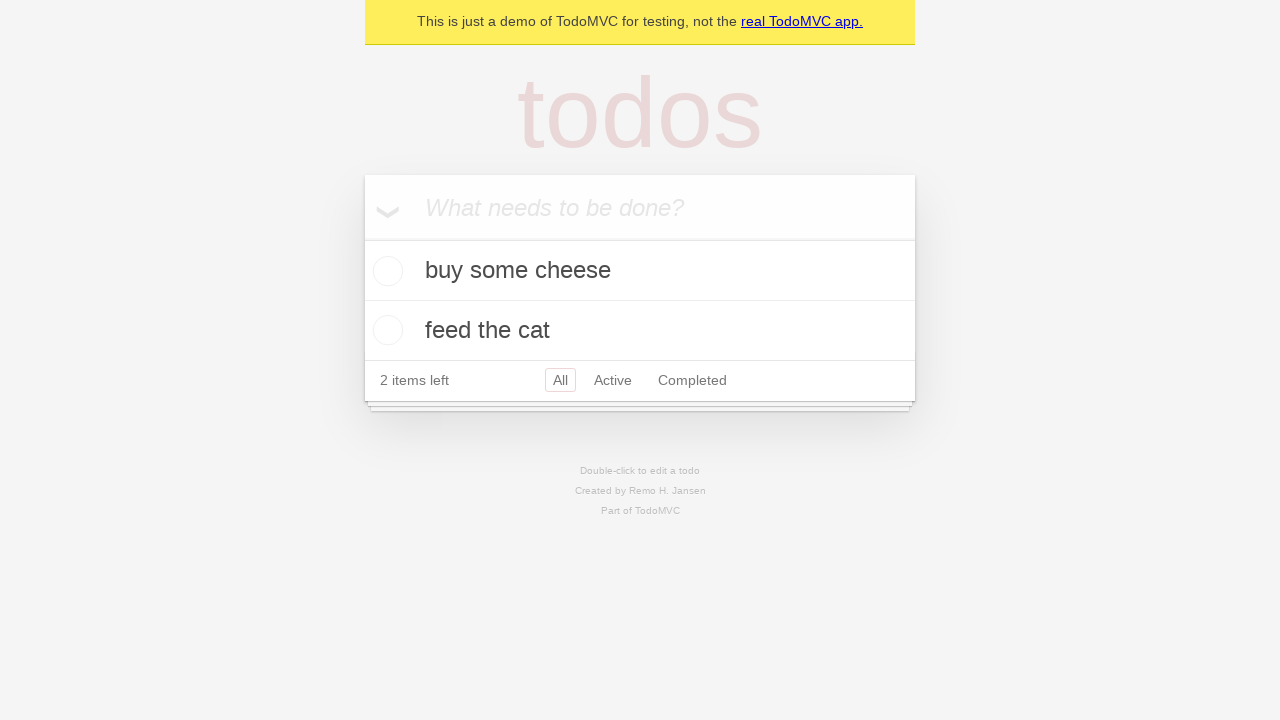

Filled todo input with 'book a doctors appointment' on internal:attr=[placeholder="What needs to be done?"i]
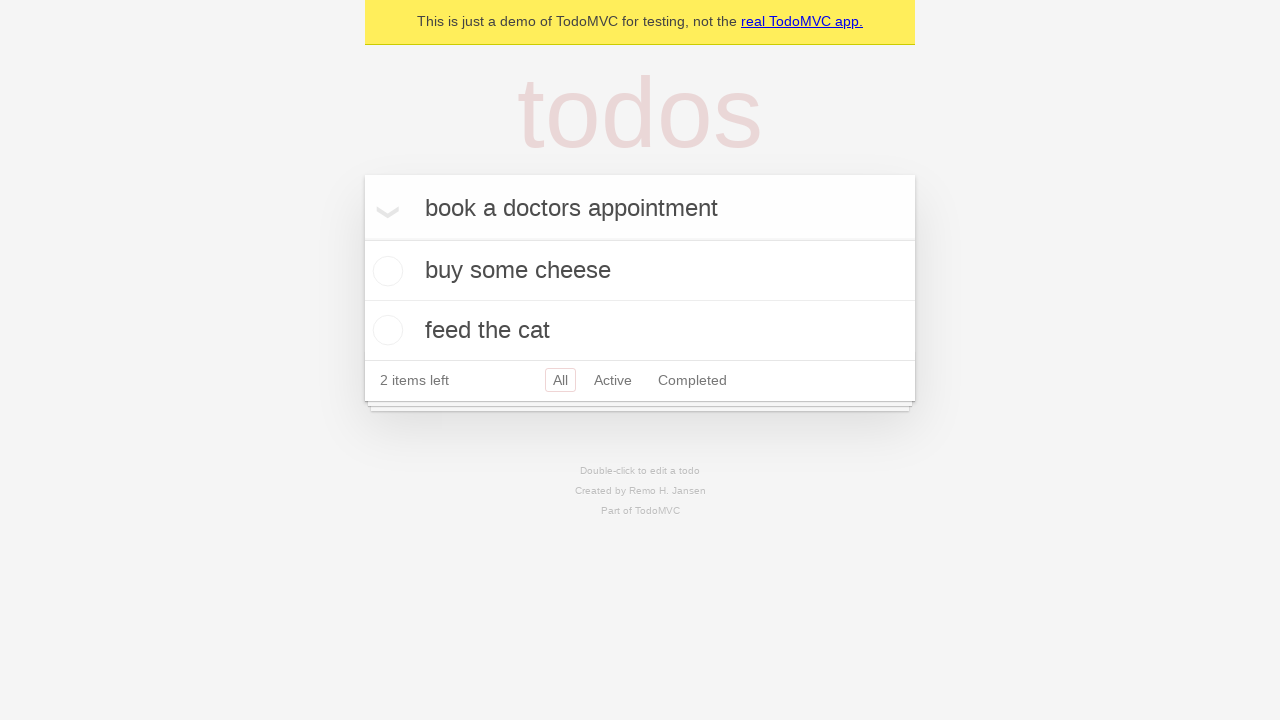

Pressed Enter to add third todo on internal:attr=[placeholder="What needs to be done?"i]
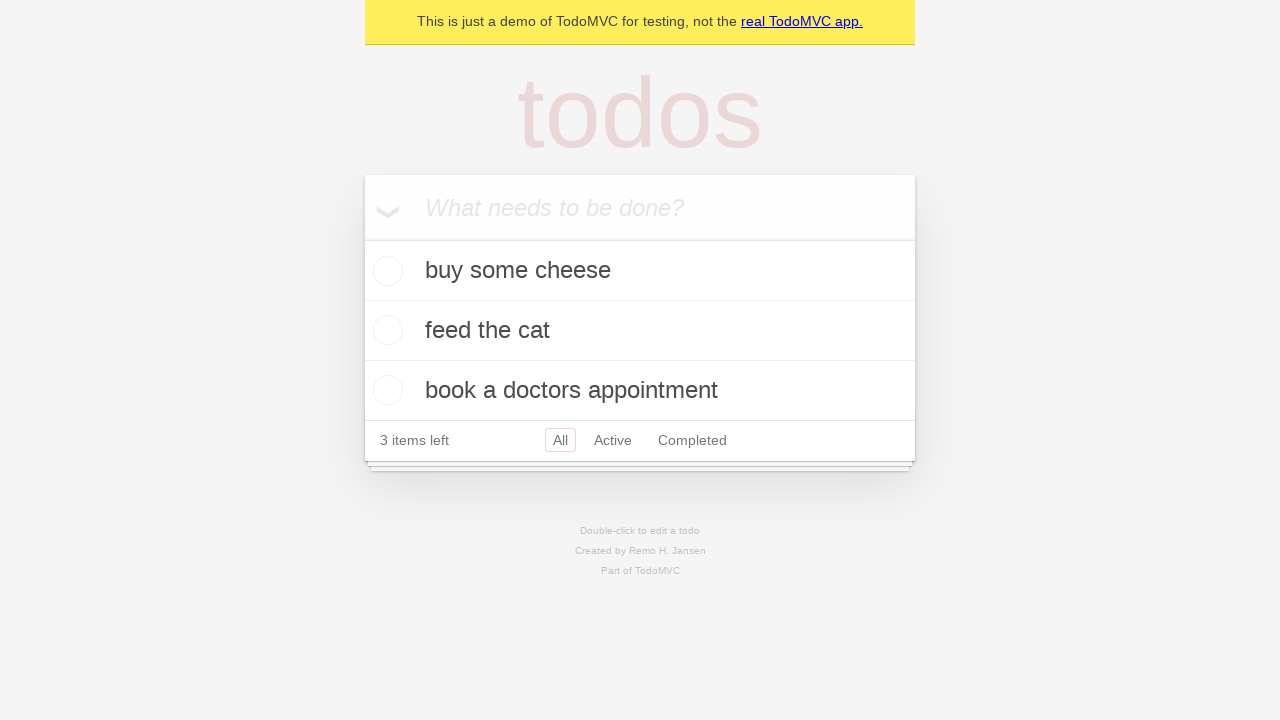

Double-clicked second todo item to enter edit mode at (640, 331) on internal:testid=[data-testid="todo-item"s] >> nth=1
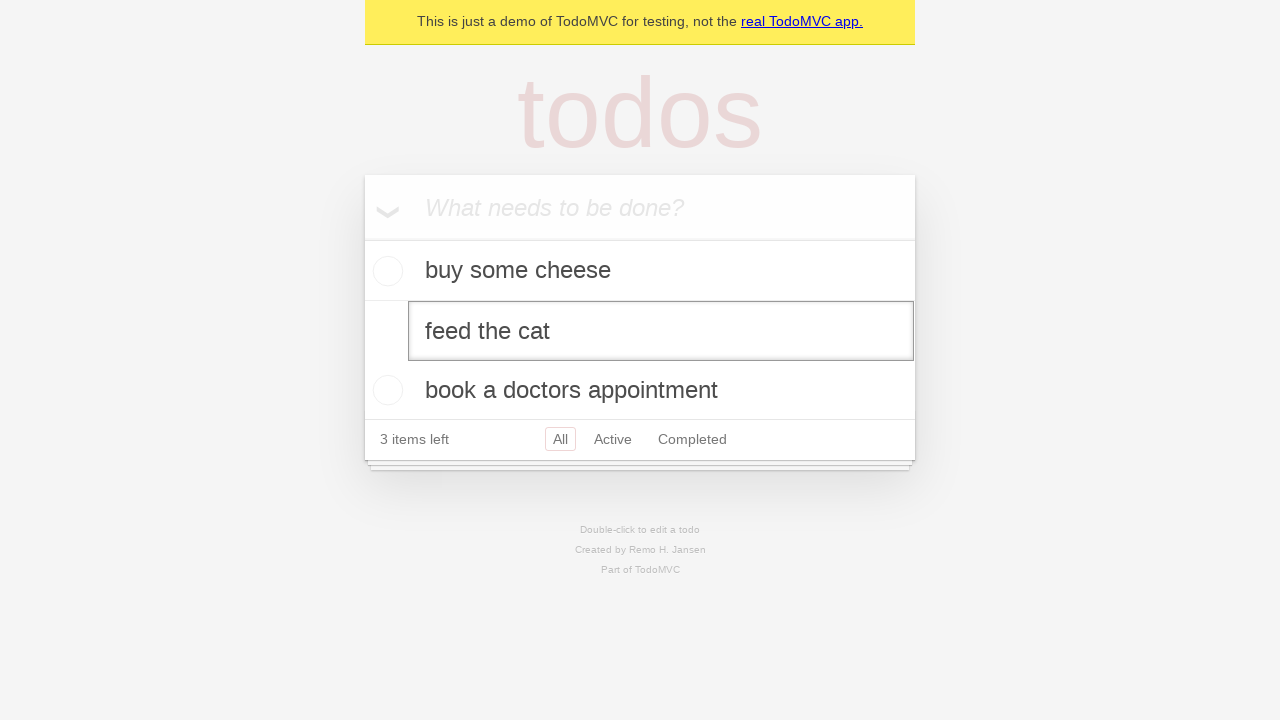

Filled edit textbox with 'buy some sausages' on internal:testid=[data-testid="todo-item"s] >> nth=1 >> internal:role=textbox[nam
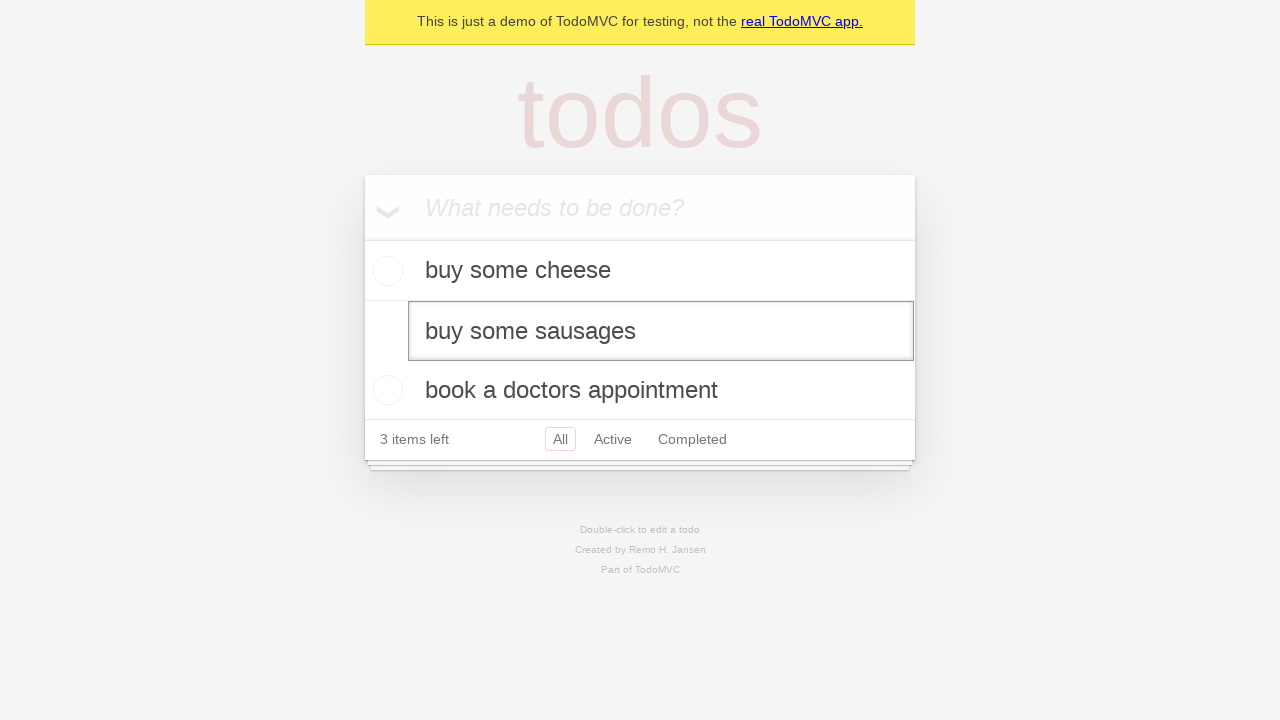

Pressed Enter to confirm edited todo text on internal:testid=[data-testid="todo-item"s] >> nth=1 >> internal:role=textbox[nam
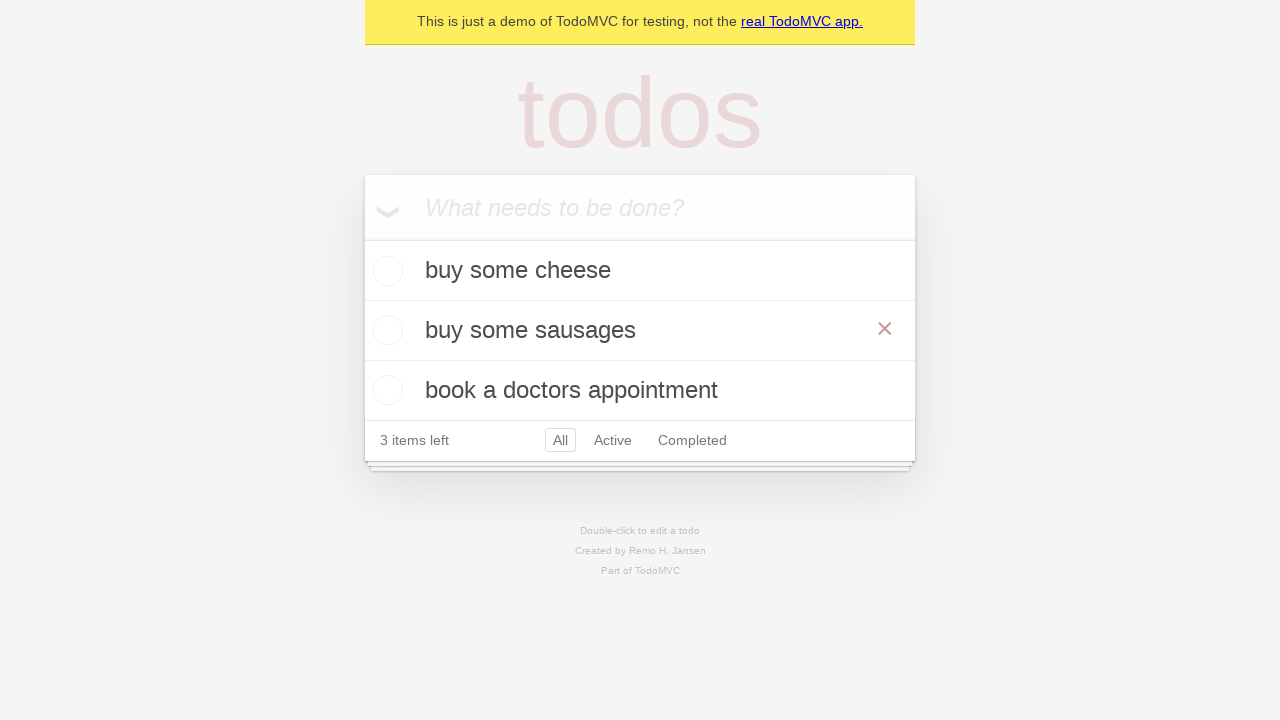

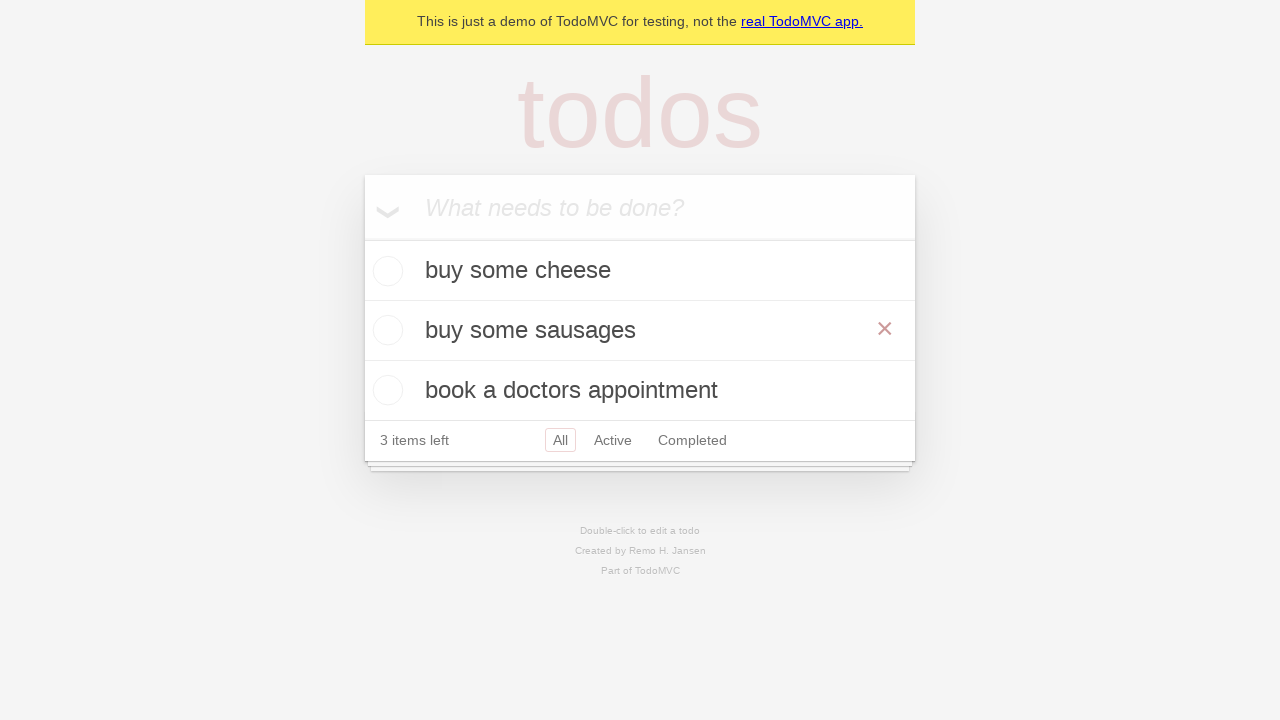